Tests JavaScript prompt handling by clicking a button, entering text in the prompt, and accepting it

Starting URL: https://omayo.blogspot.com/

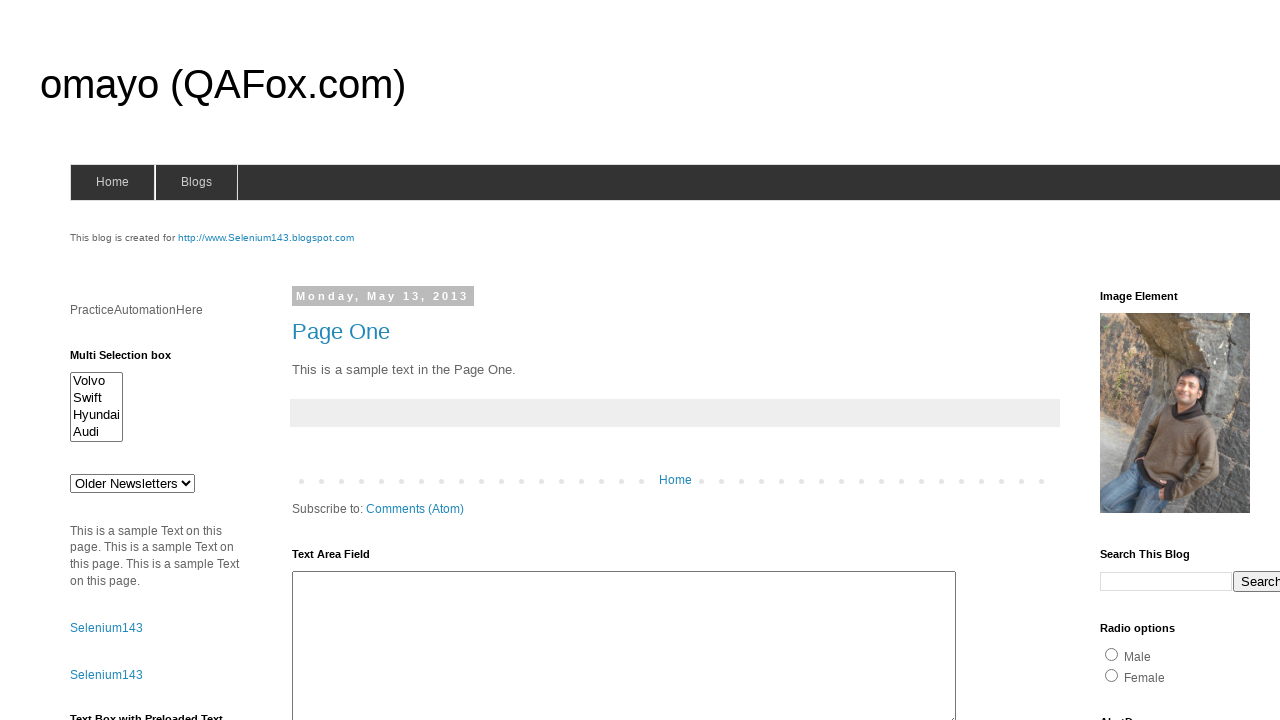

Set up dialog handler to accept prompt with text 'Mayank'
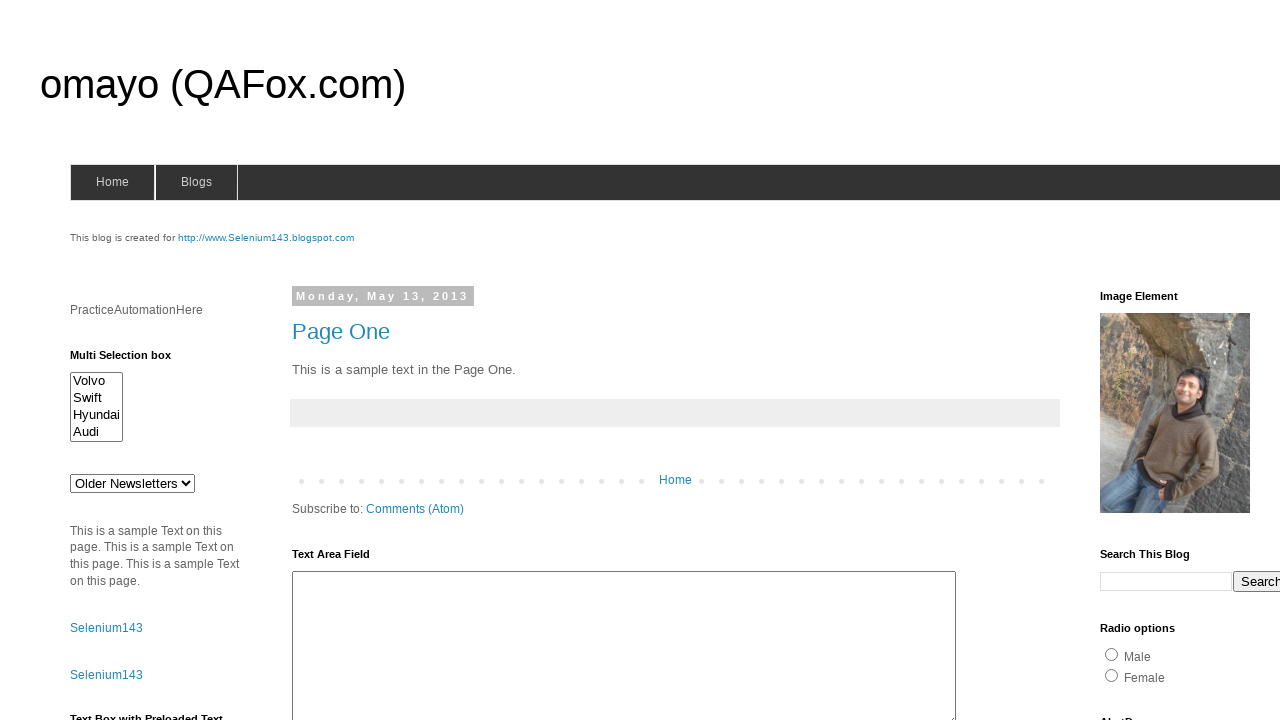

Clicked the prompt button at (1140, 361) on #prompt
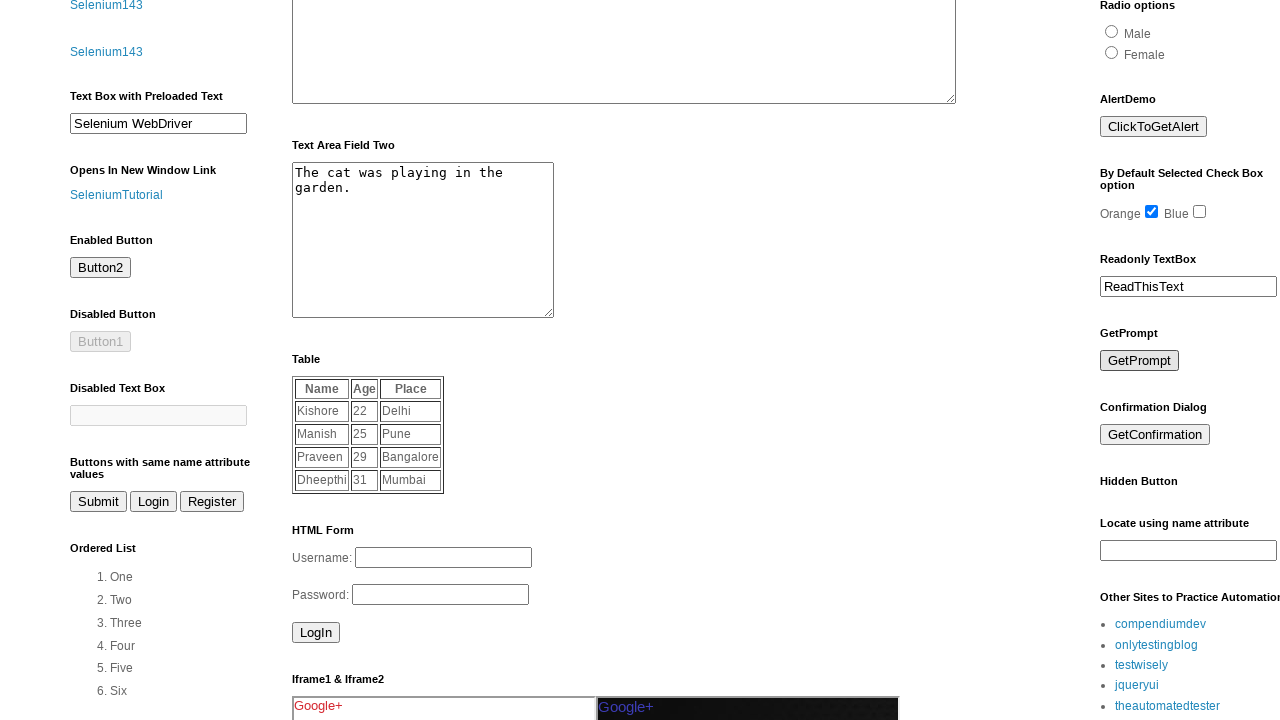

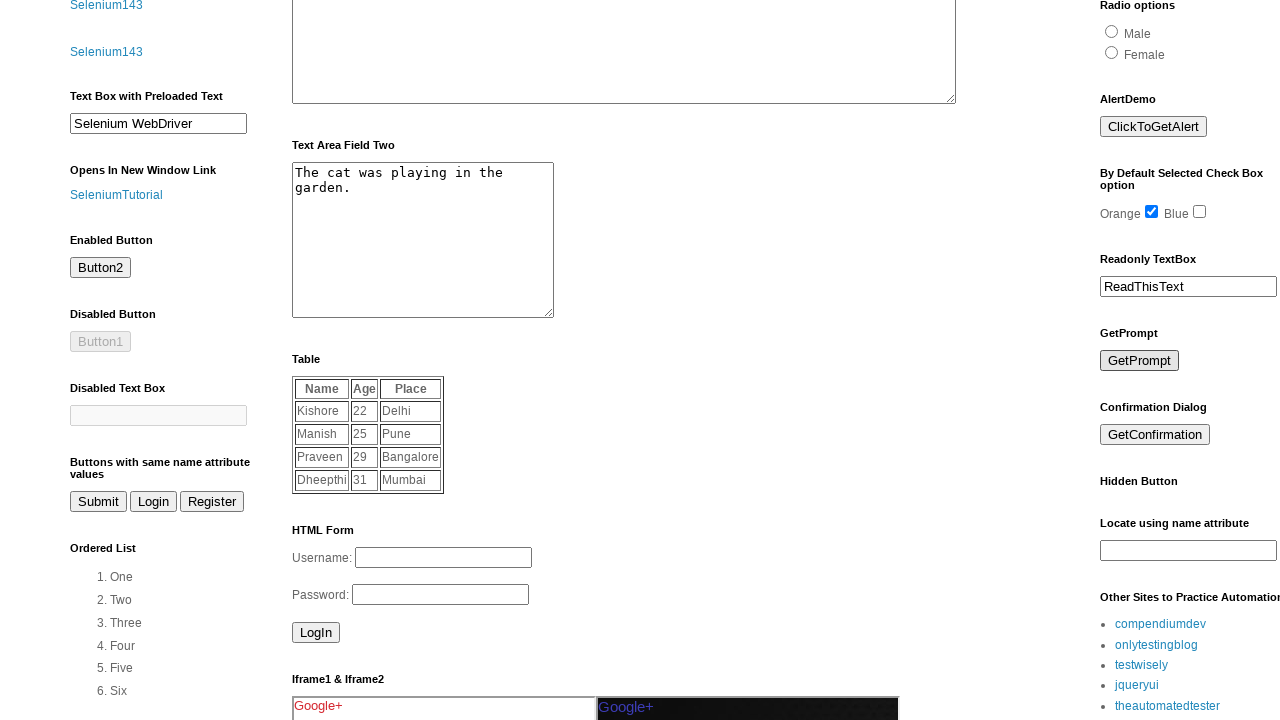